Tests the Python.org website search functionality by entering "pycon" as a search query and verifying that results are returned.

Starting URL: http://www.python.org

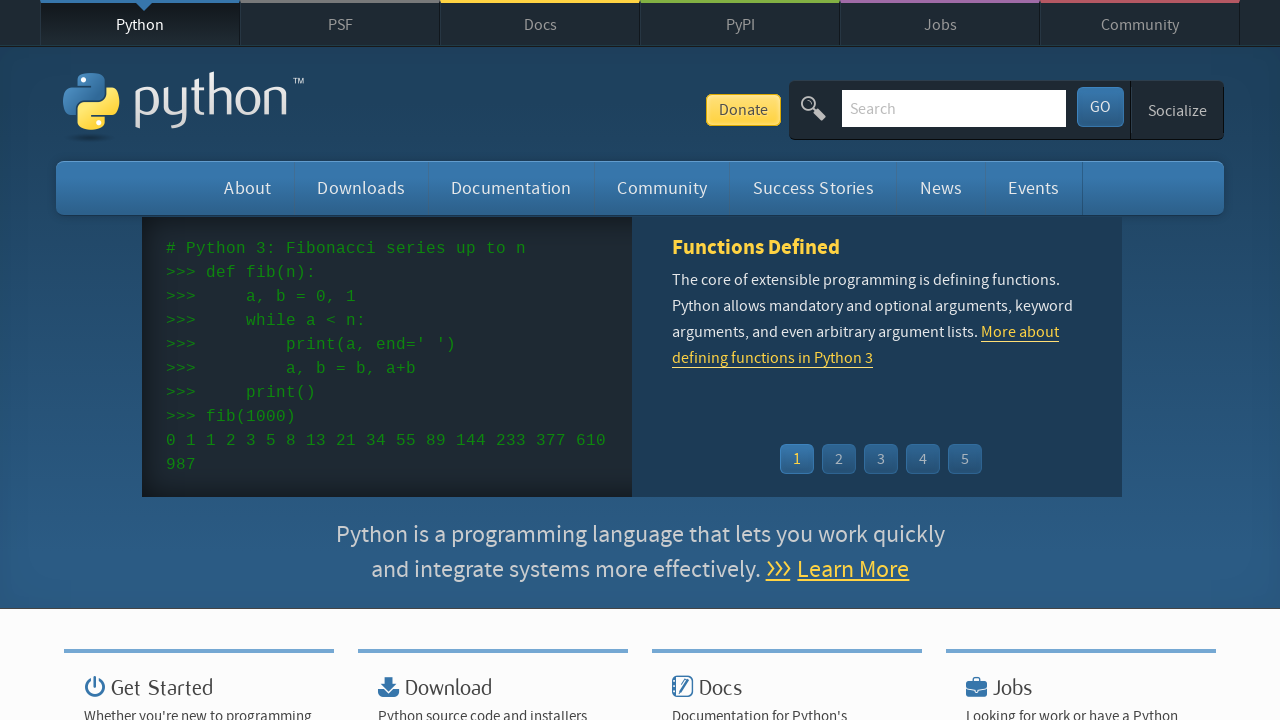

Verified 'Python' in page title
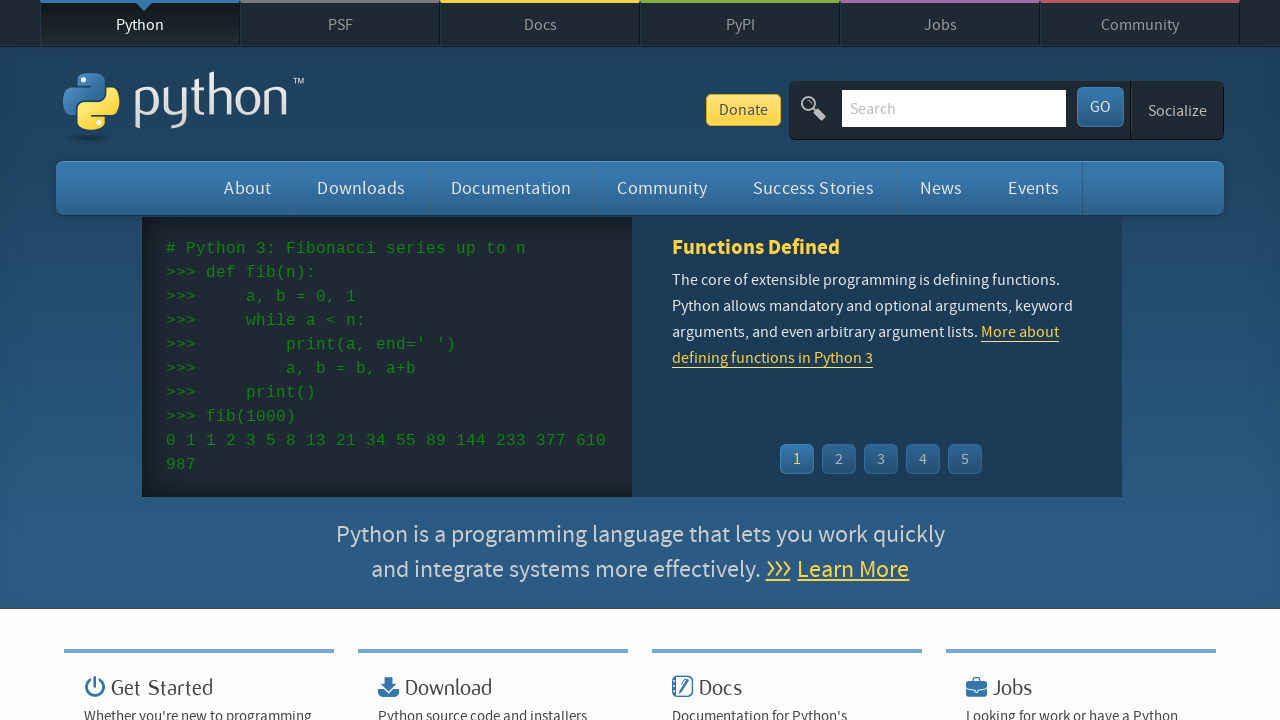

Filled search box with 'pycon' query on input[name='q']
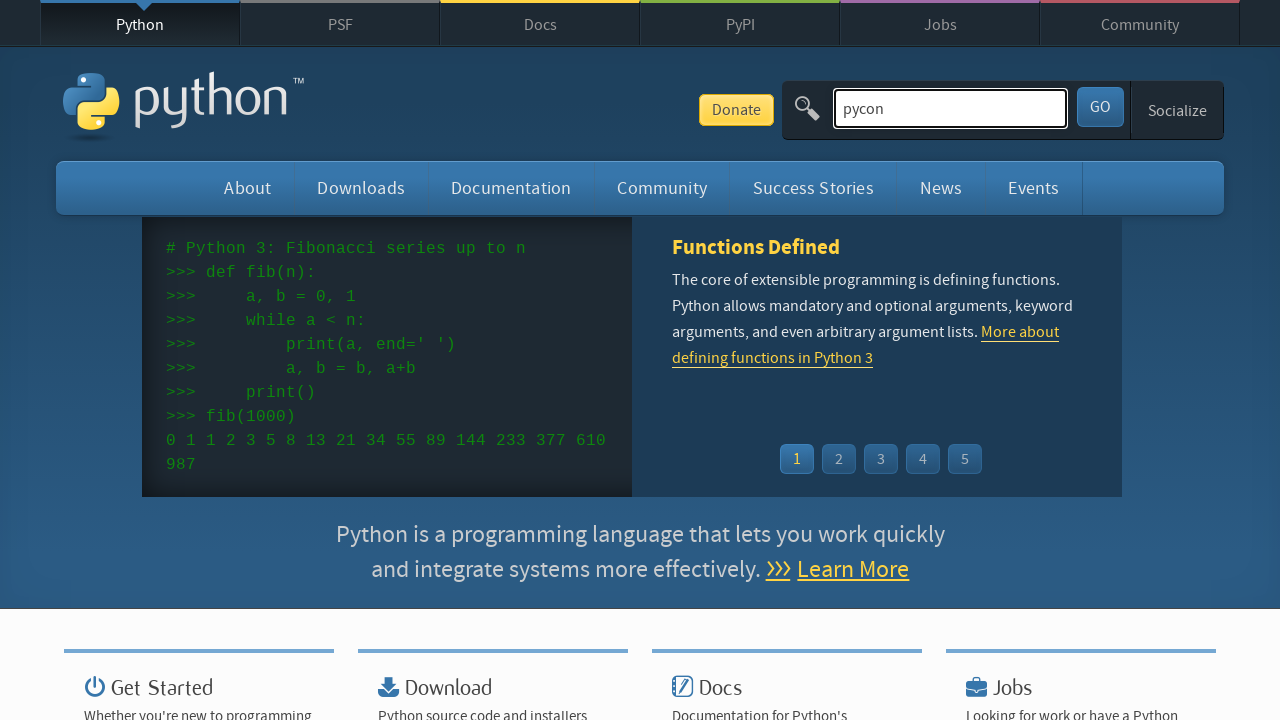

Pressed Enter to submit search query on input[name='q']
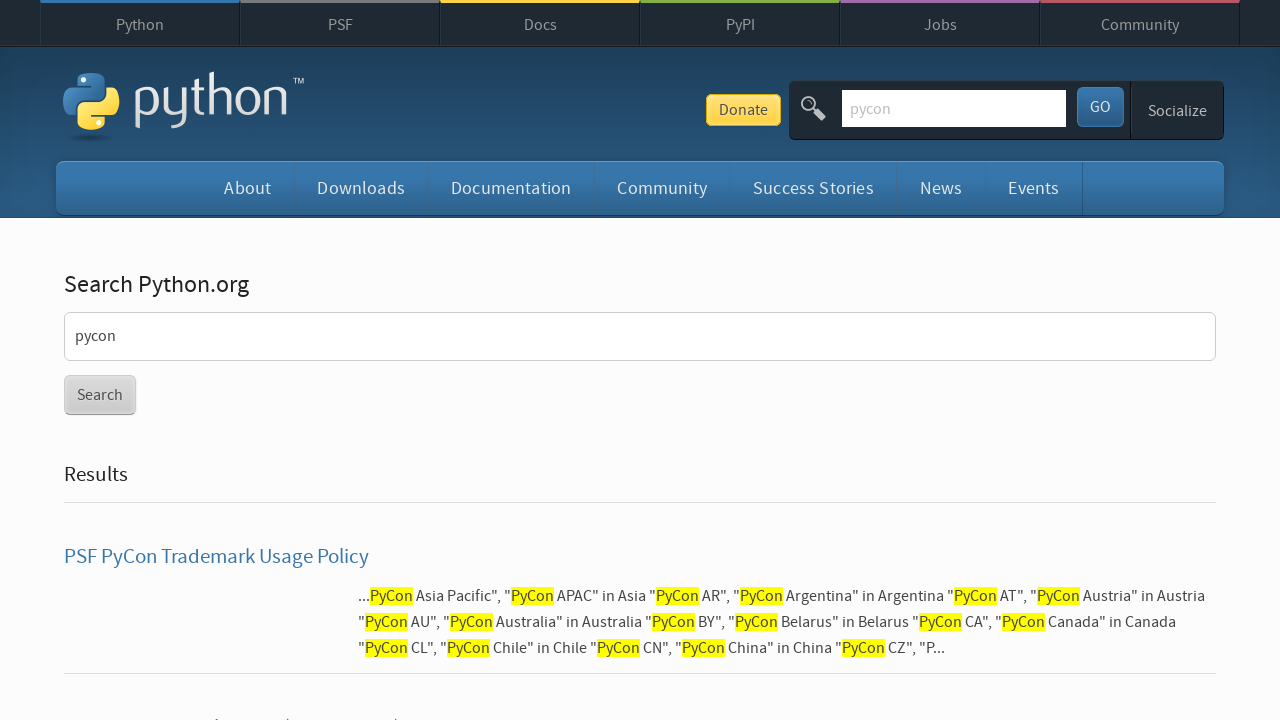

Waited for network idle state after search submission
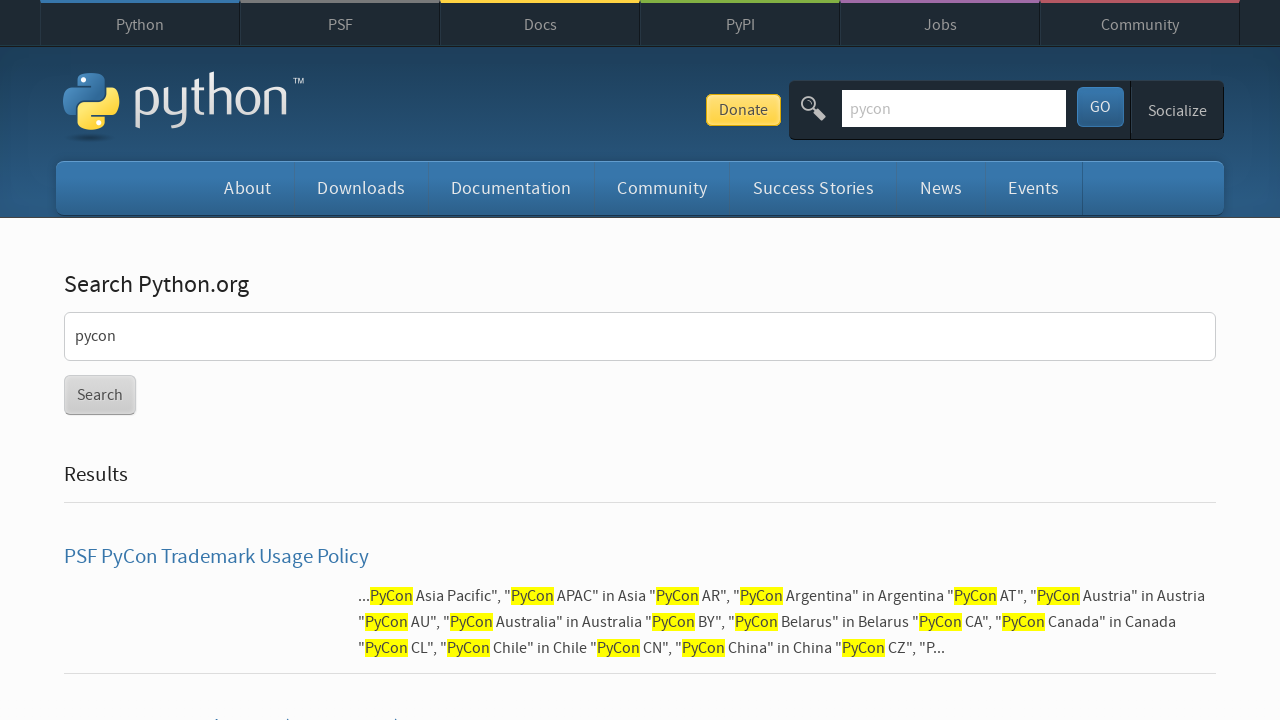

Verified search results were returned (no 'No results found' message)
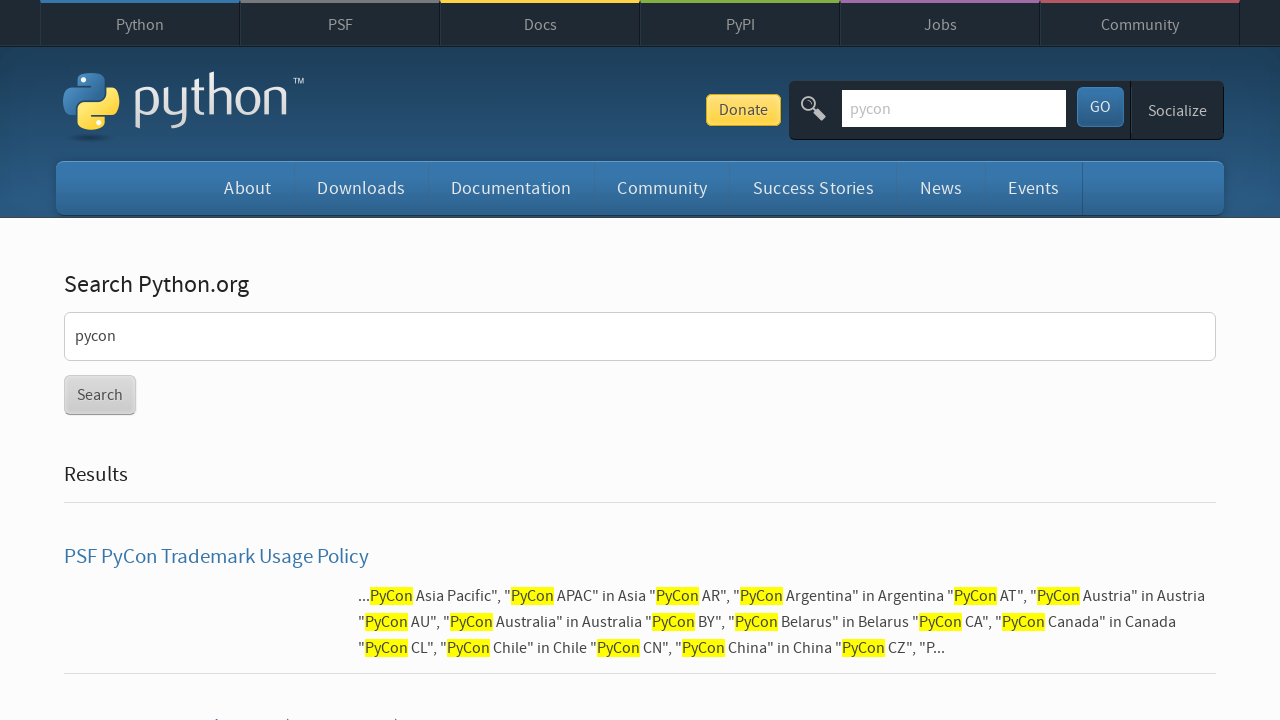

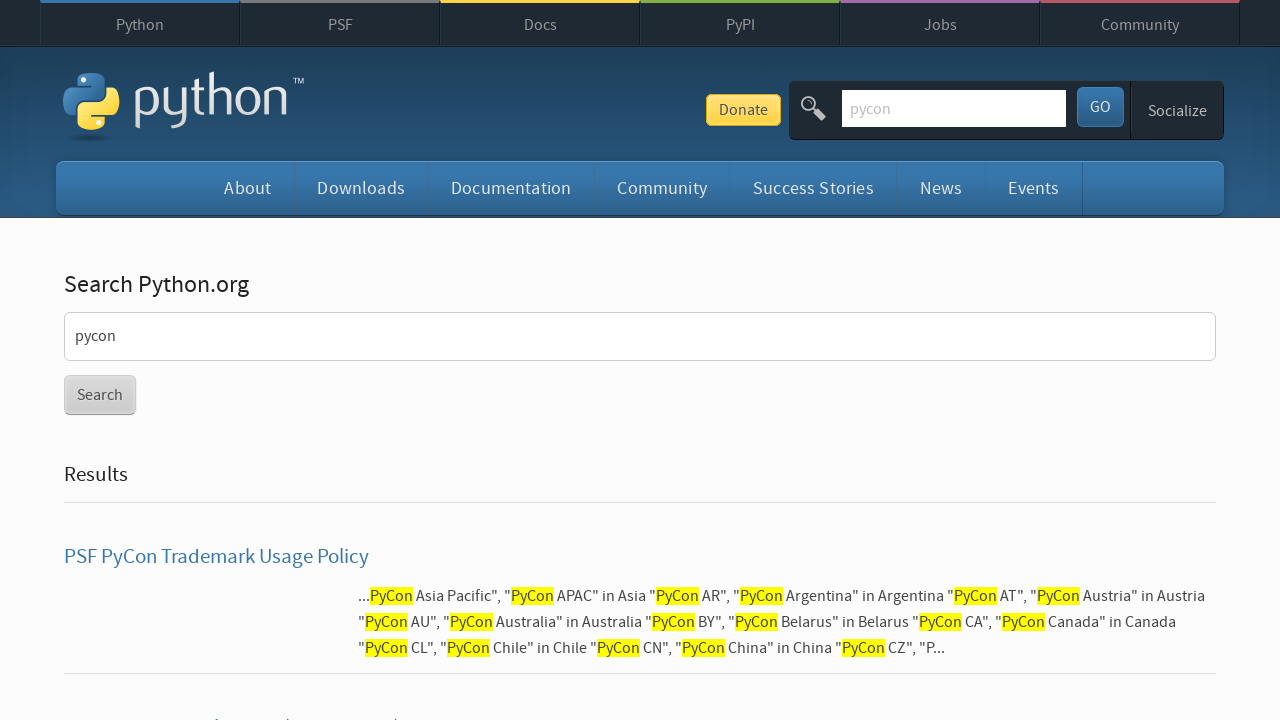